Tests add/remove elements functionality by clicking add button then delete button

Starting URL: http://the-internet.herokuapp.com/

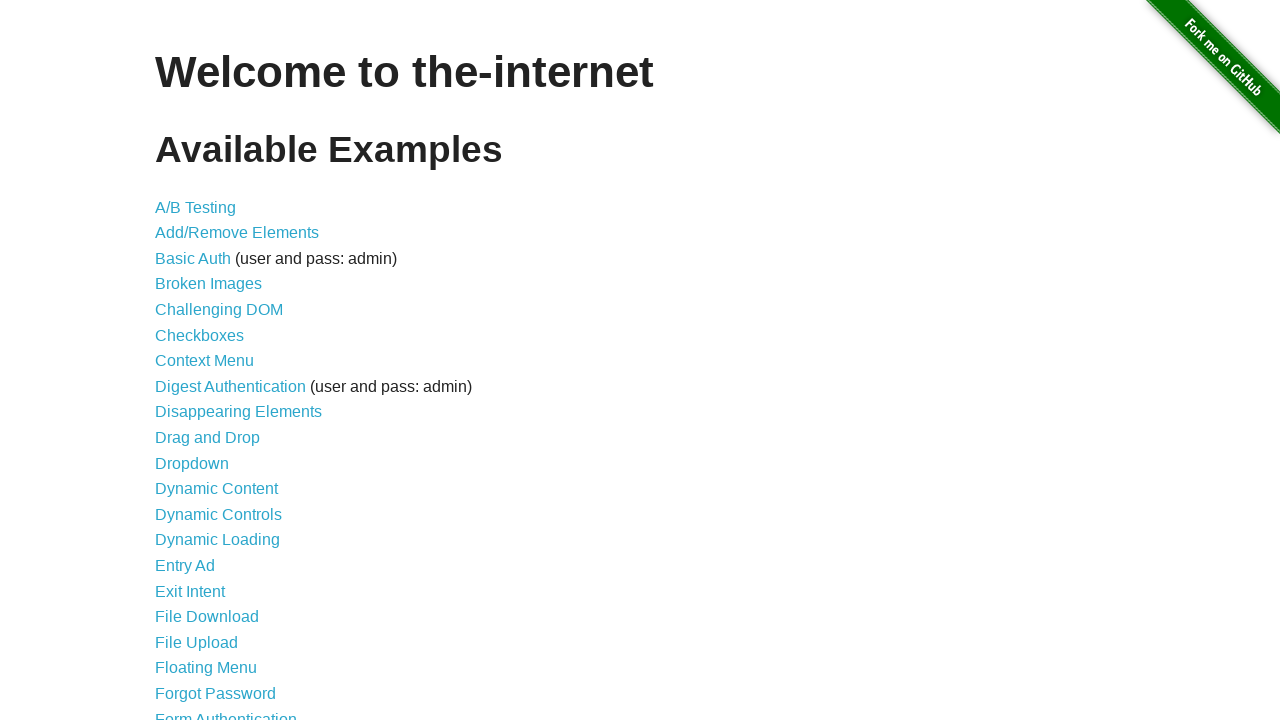

Clicked on Add/Remove Elements link at (237, 233) on a[href='/add_remove_elements/']
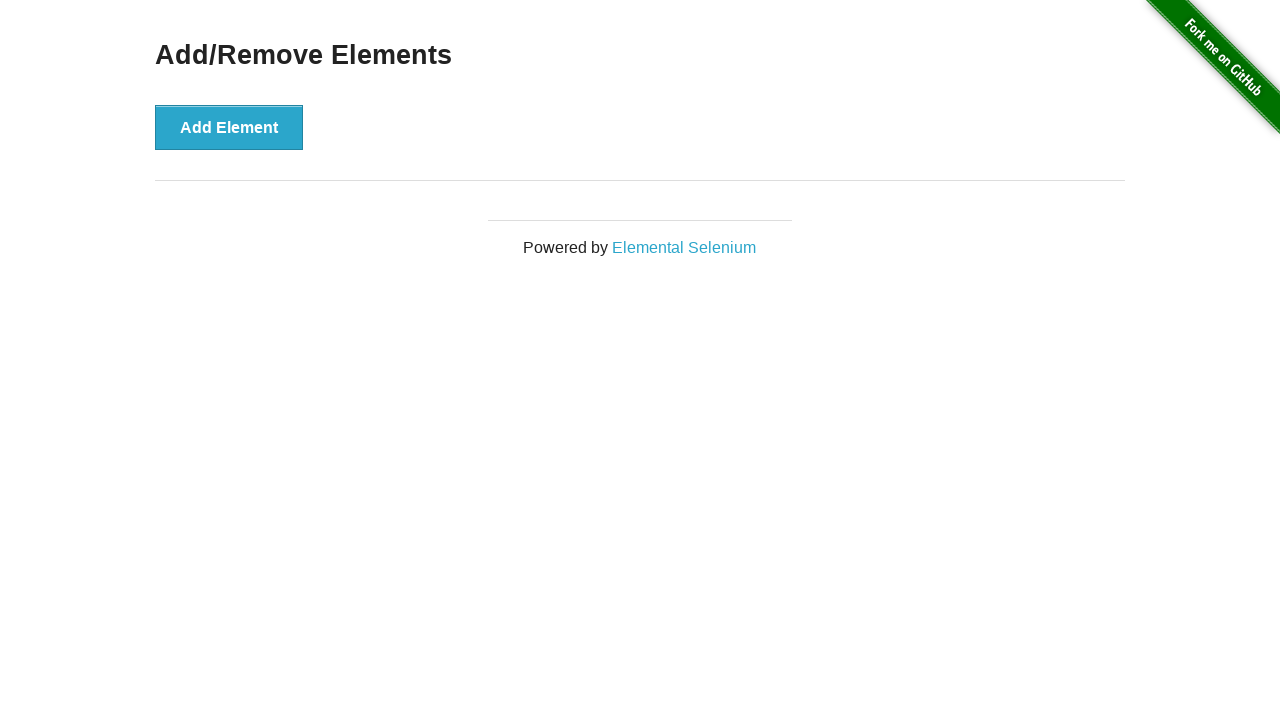

Clicked Add Element button at (229, 127) on button[onclick='addElement()']
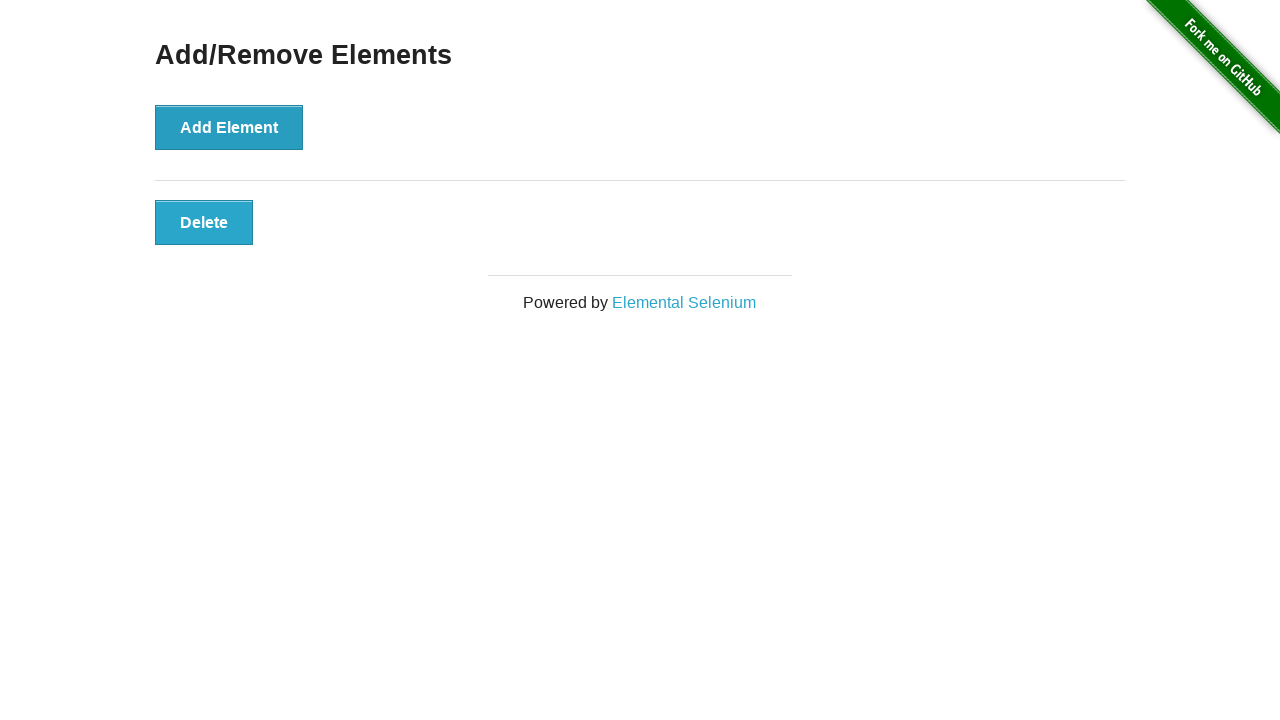

Clicked Delete button to remove the added element at (204, 222) on button[onclick='deleteElement()']
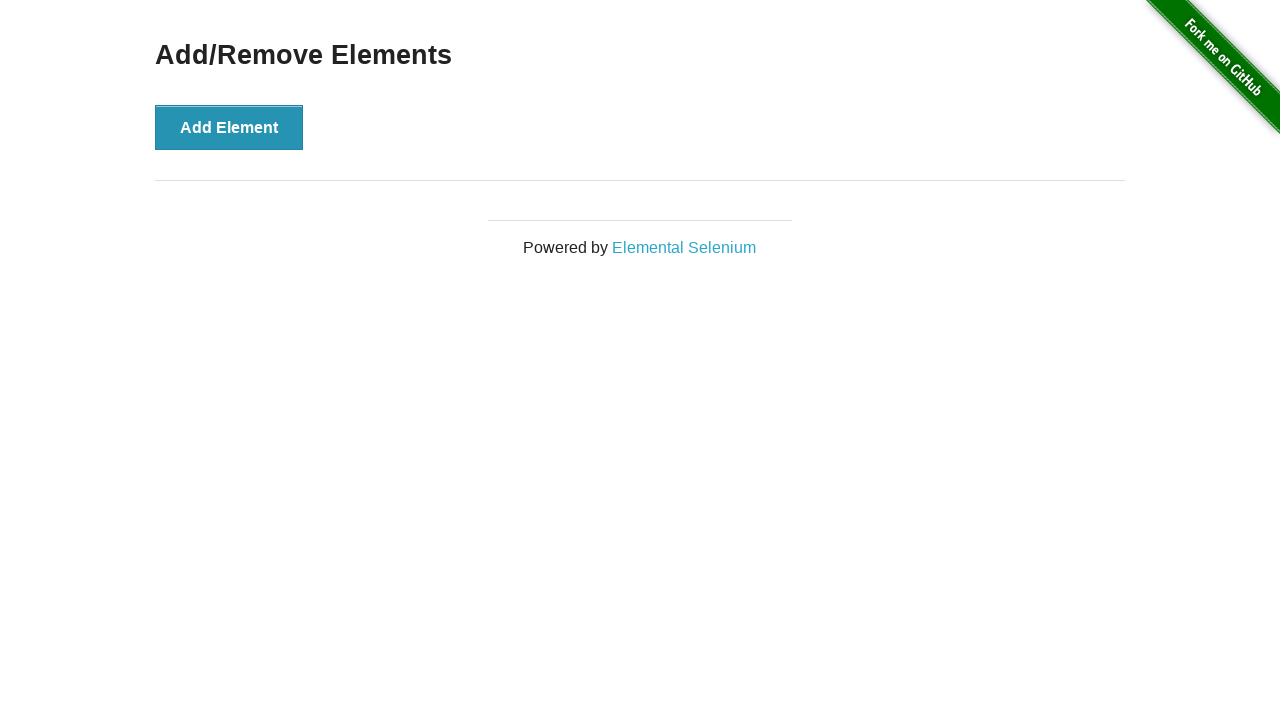

Navigated back to the-internet homepage
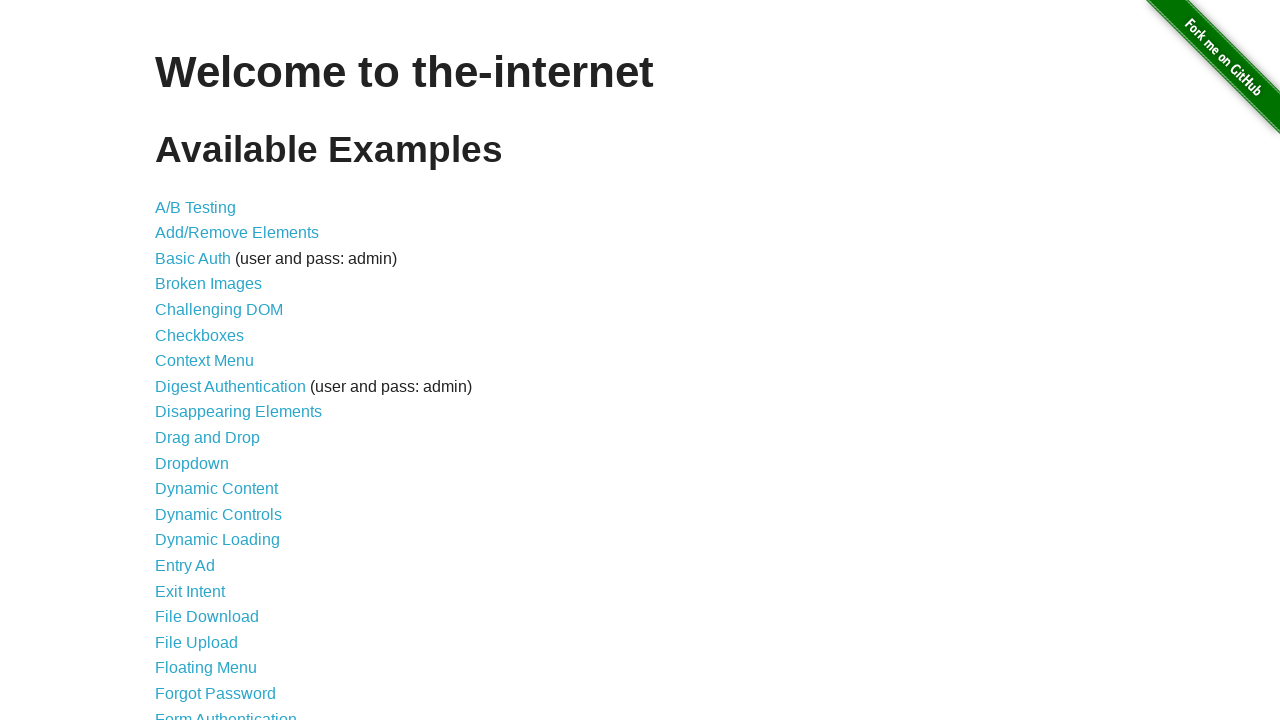

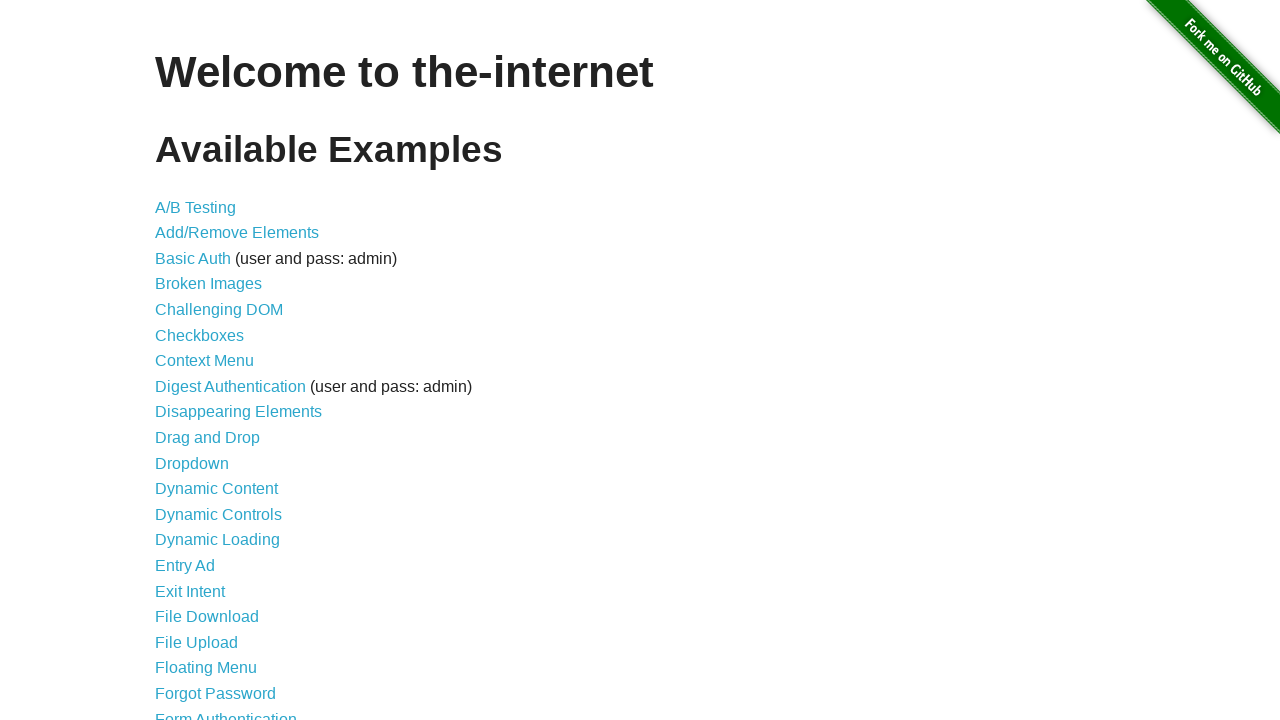